Tests different button click interactions including double-click, right-click, and regular click on the DemoQA Elements page

Starting URL: https://demoqa.com

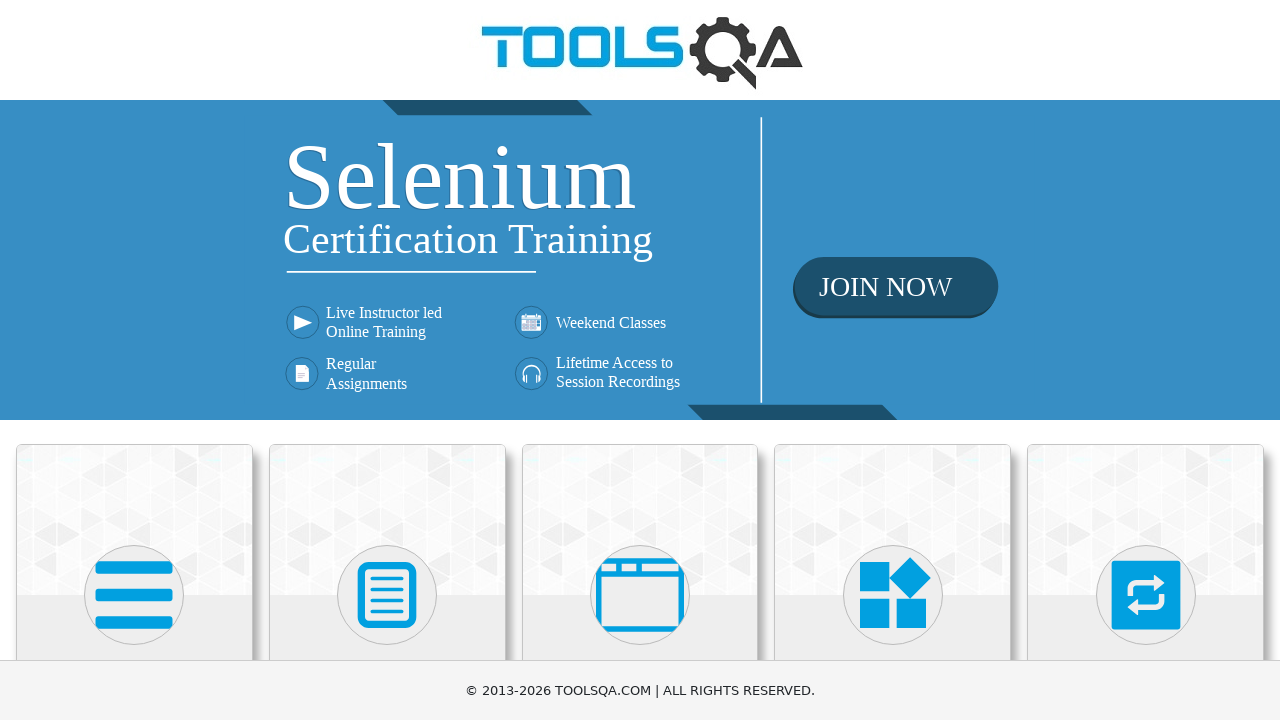

Scrolled down 250px to reveal Elements section
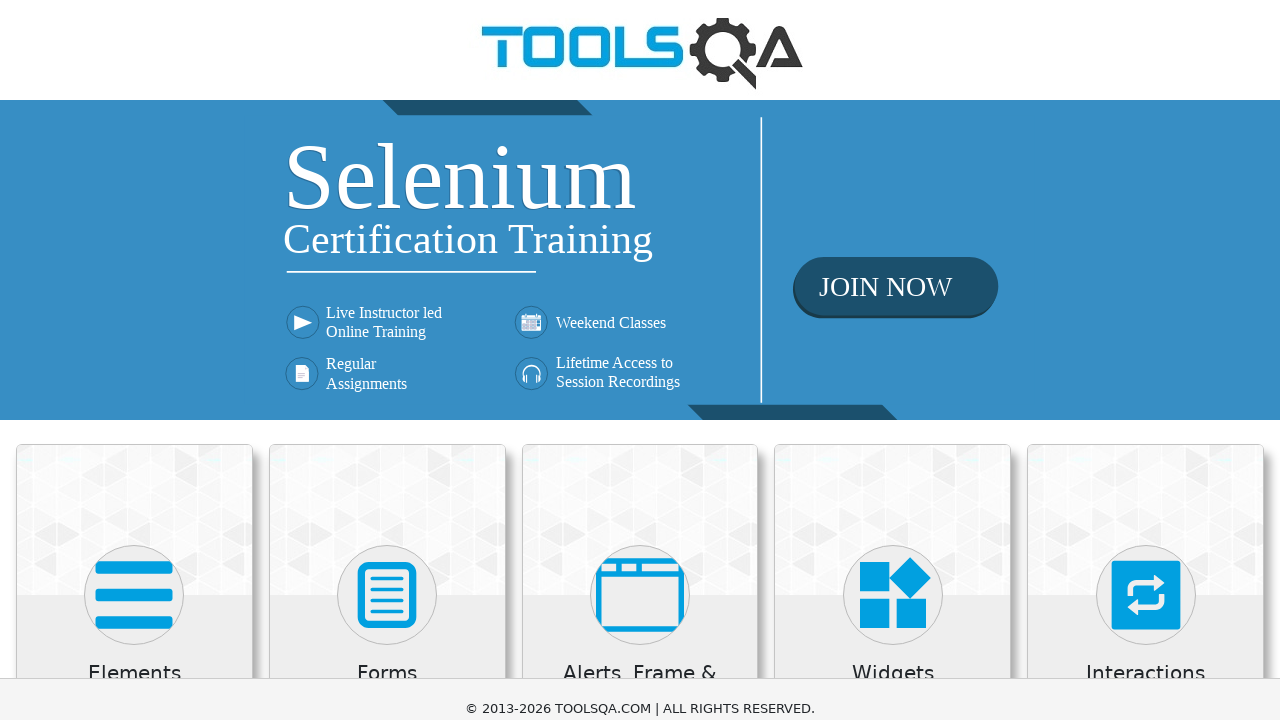

Clicked on Elements section at (134, 423) on xpath=//h5[text()='Elements']
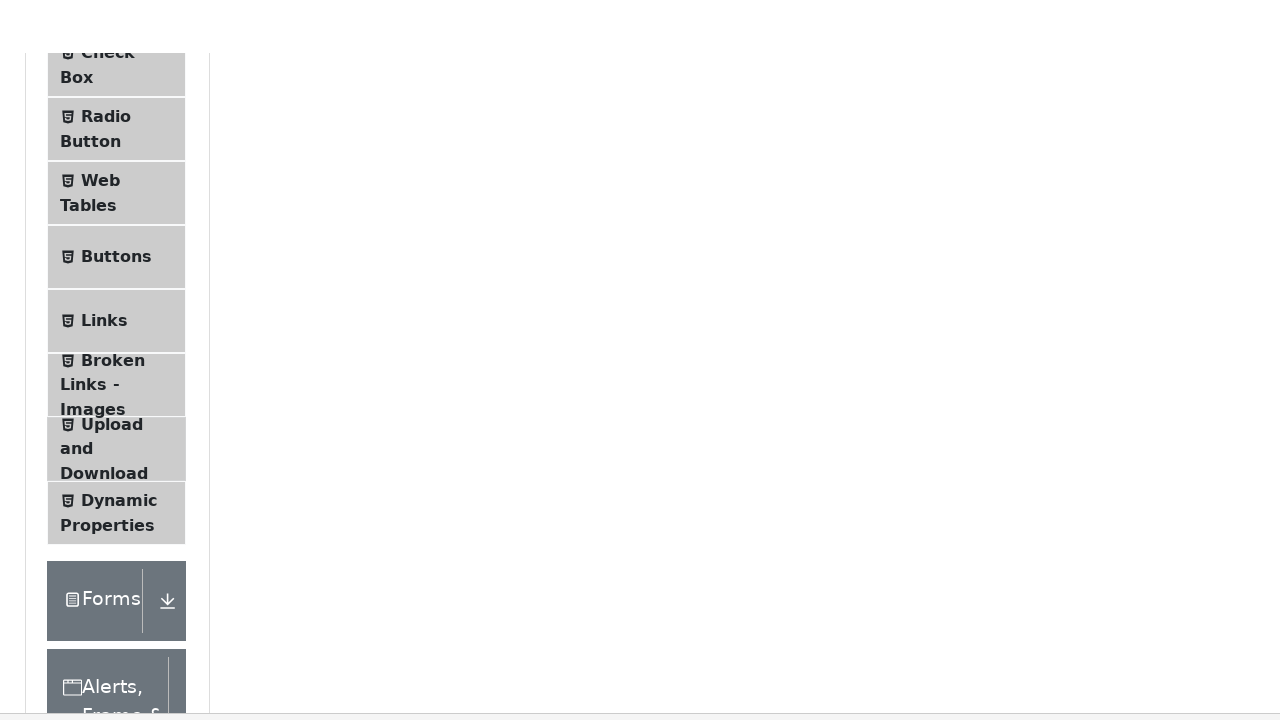

Clicked on Buttons menu item in left panel at (116, 204) on xpath=//div[@class='left-pannel']//child::div//child::li//descendant::span[text(
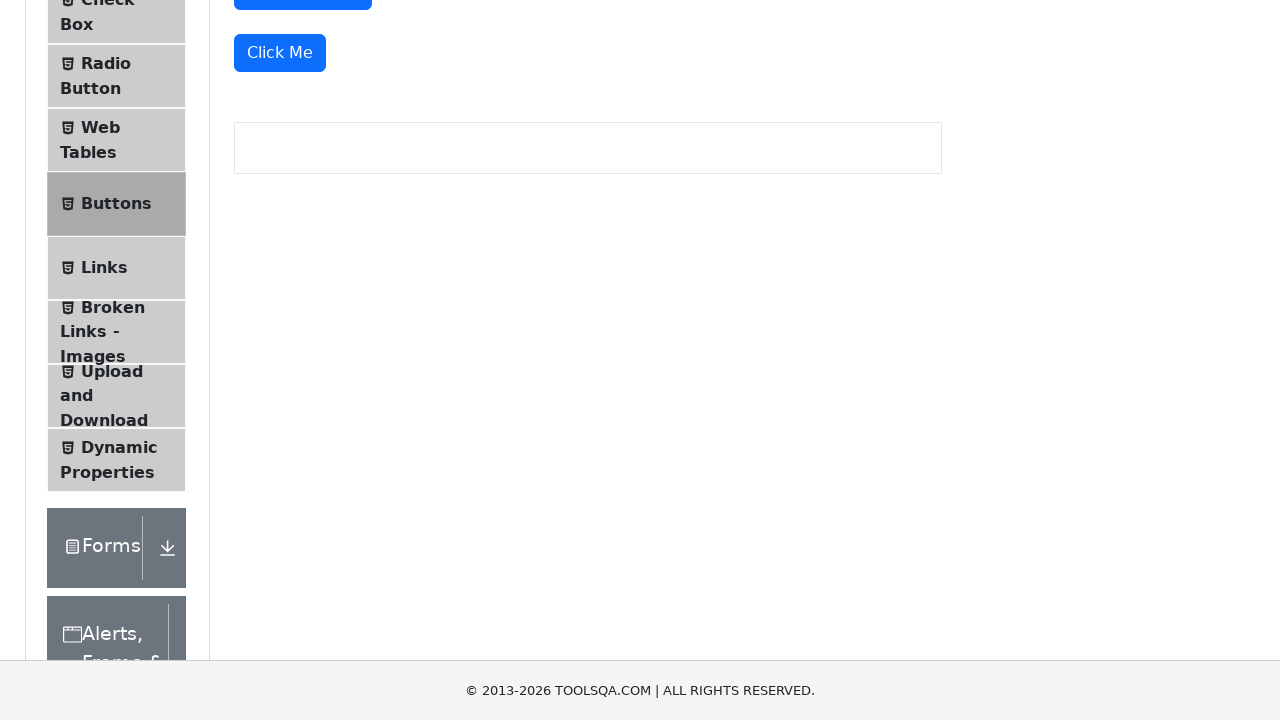

Double-clicked the double-click button at (310, 242) on #doubleClickBtn
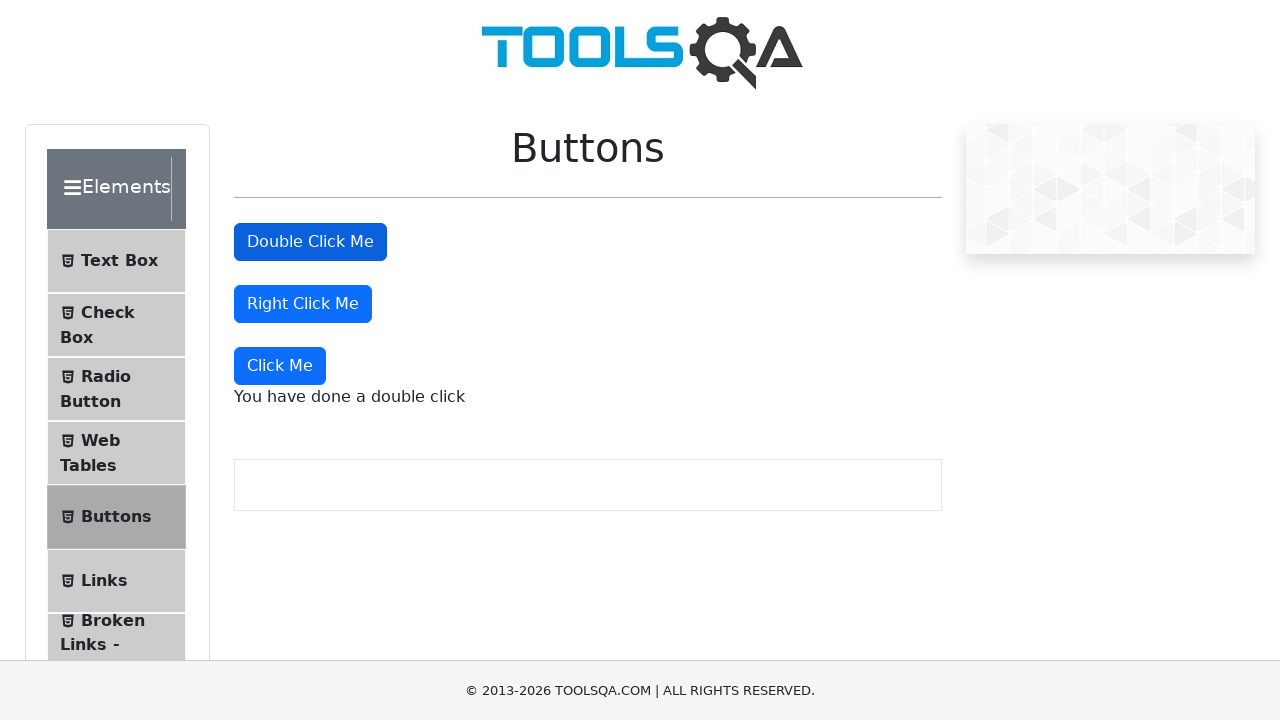

Right-clicked the right-click button at (303, 304) on #rightClickBtn
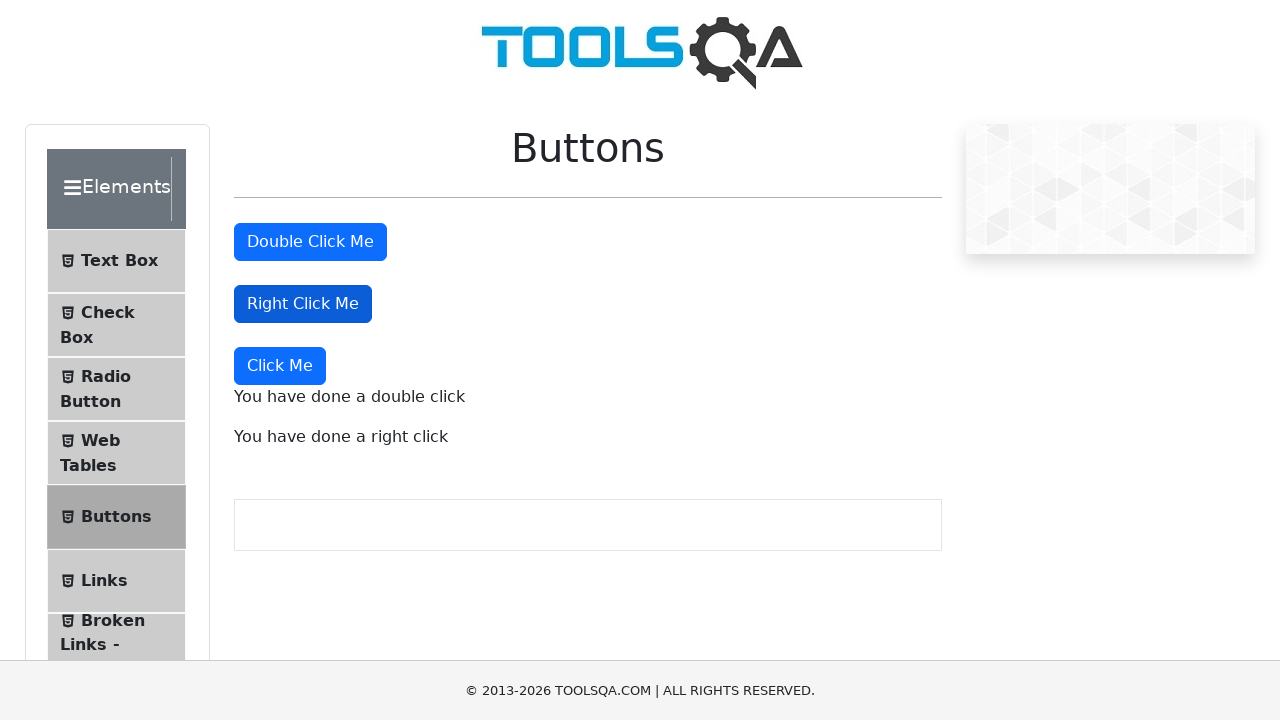

Clicked the 'Click Me' button at (280, 366) on xpath=//button[text()='Click Me']
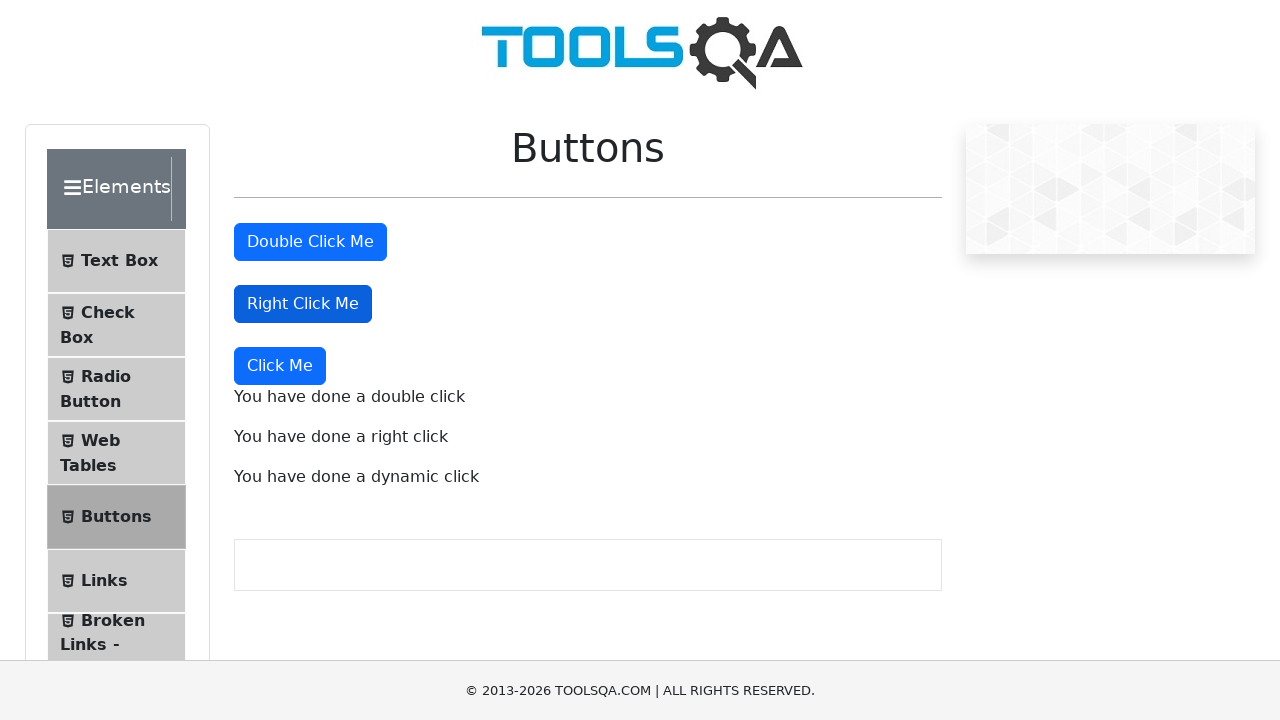

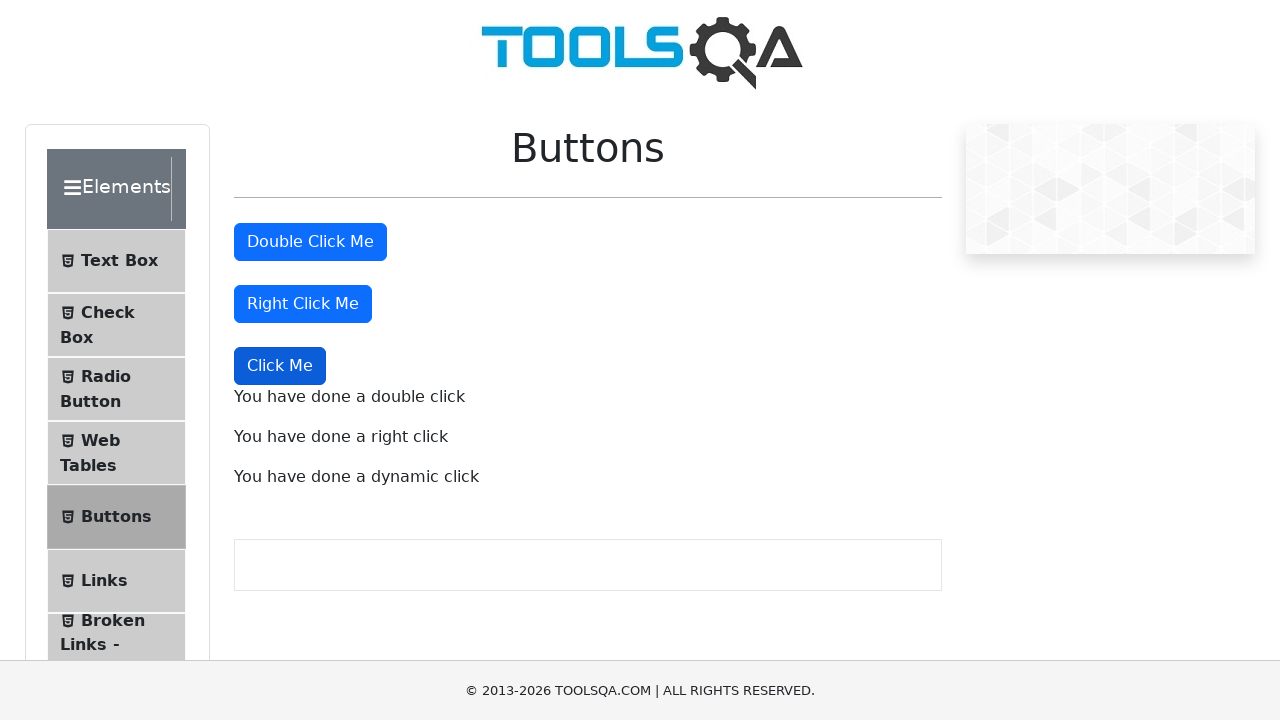